Tests form validation by submitting with only first name filled (empty last name) and verifies that the success modal does not appear.

Starting URL: https://demoqa.com/automation-practice-form

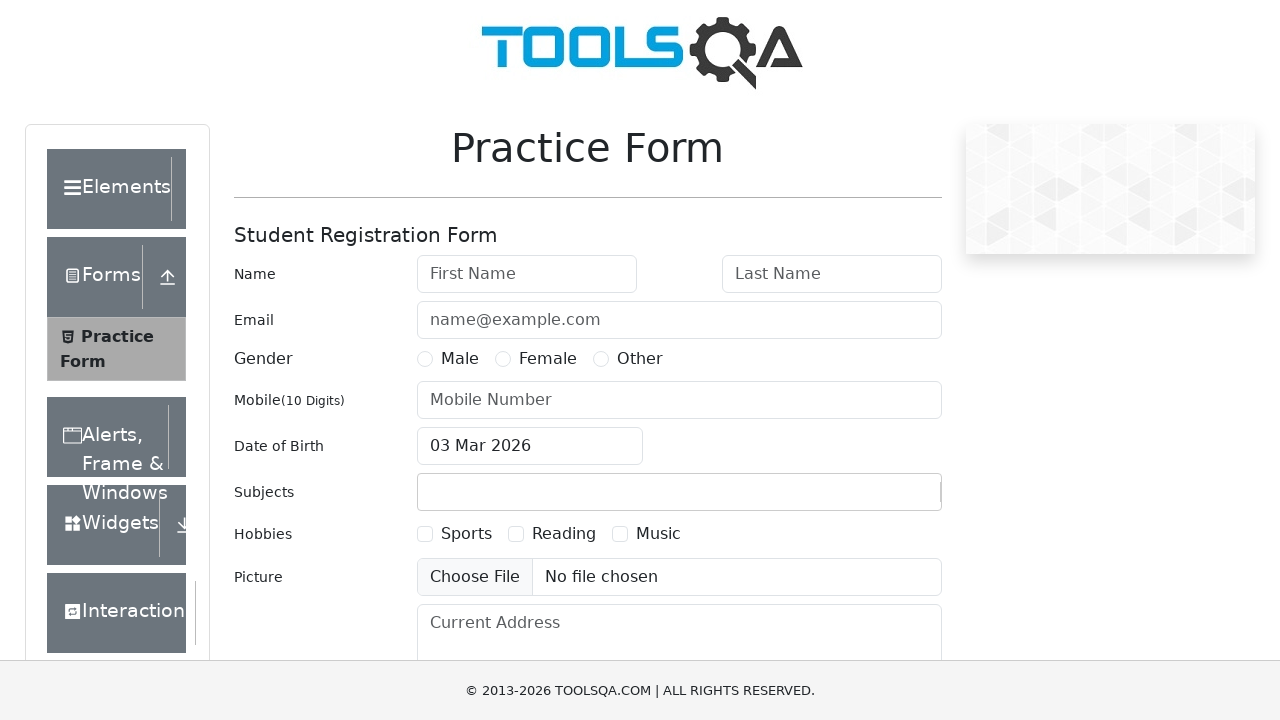

Filled first name field with 'Maria' on #firstName
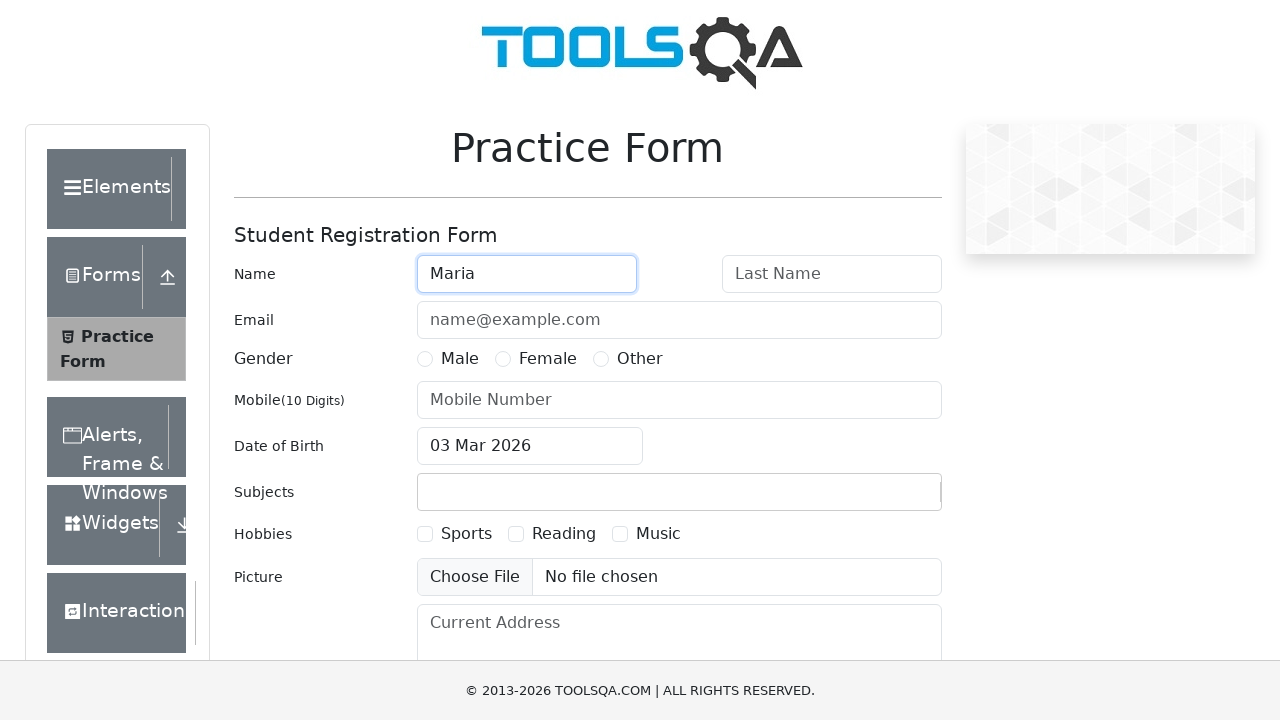

Scrolled submit button into view
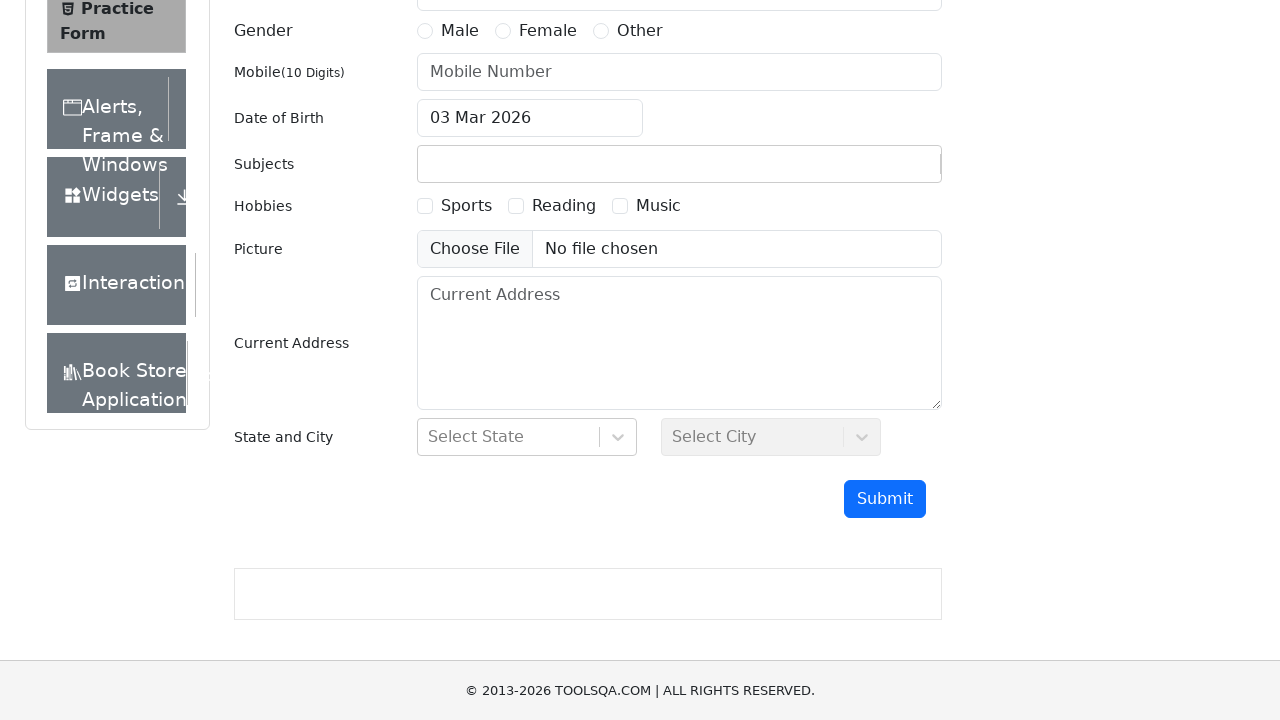

Clicked submit button to submit form with empty last name at (885, 499) on #submit
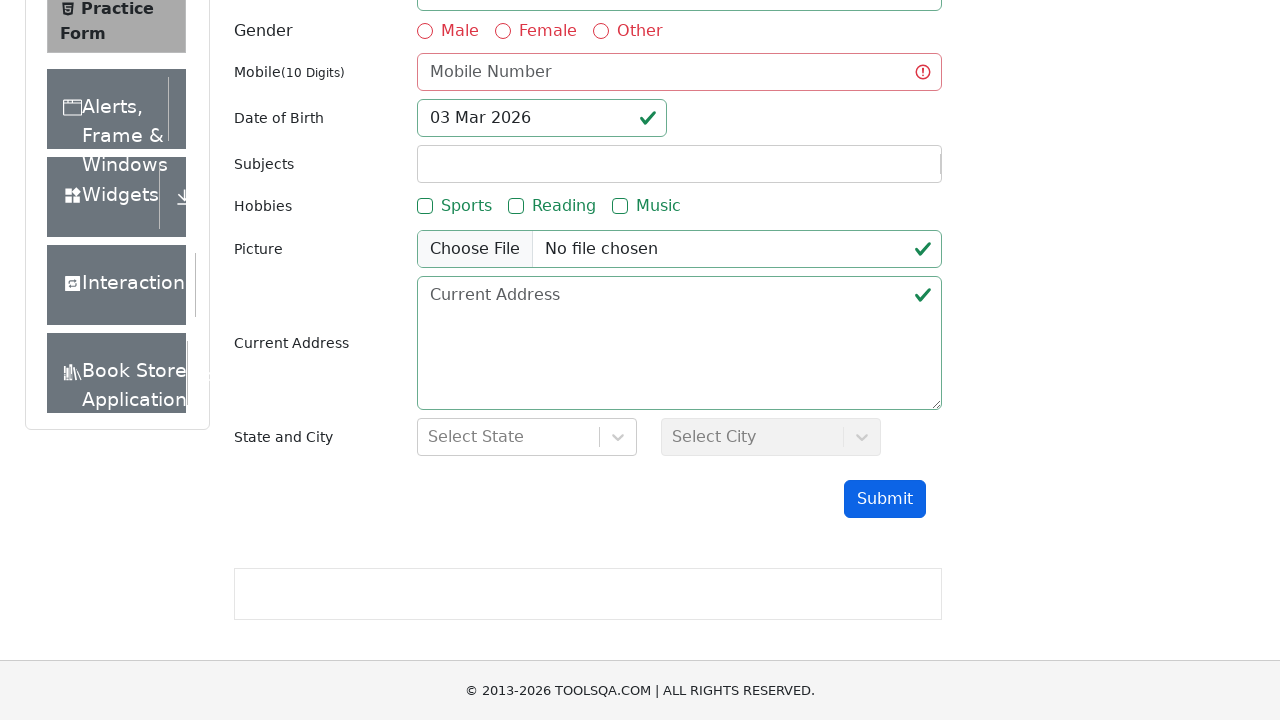

Waited for page to stabilize after form submission
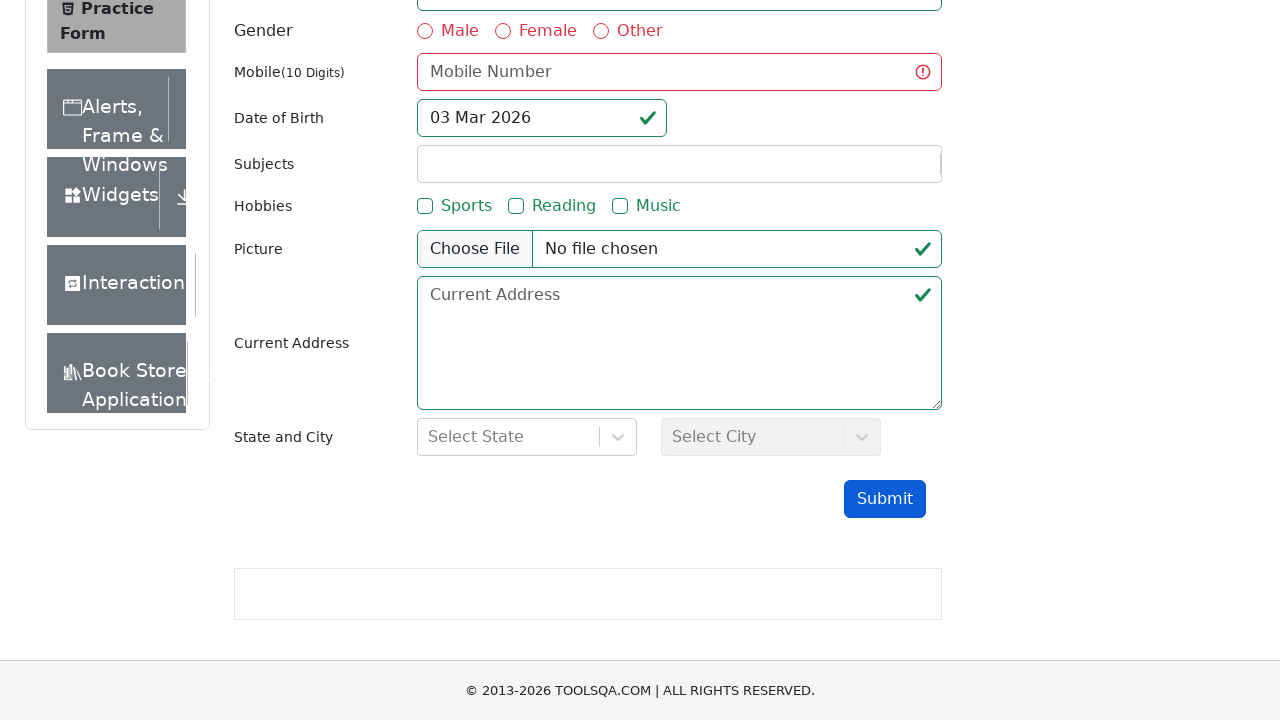

Verified success modal does not appear (modal count: 0)
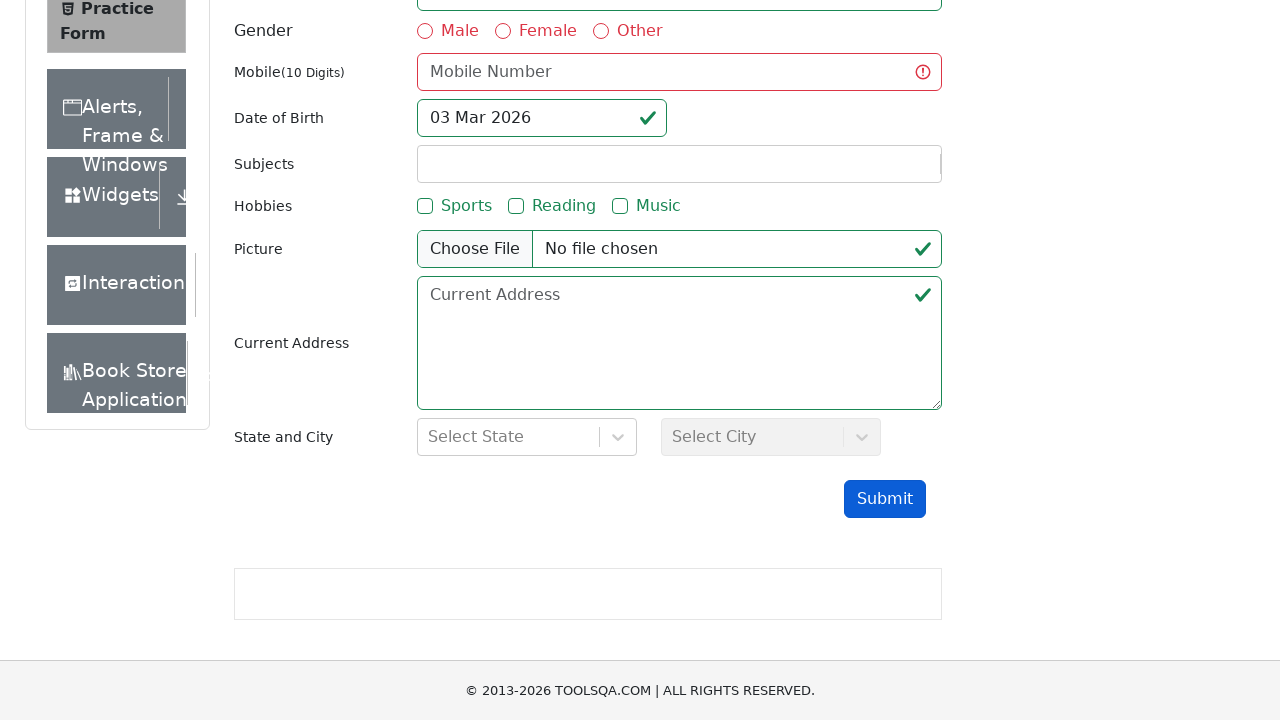

Assertion passed: success modal correctly did not appear when last name is empty
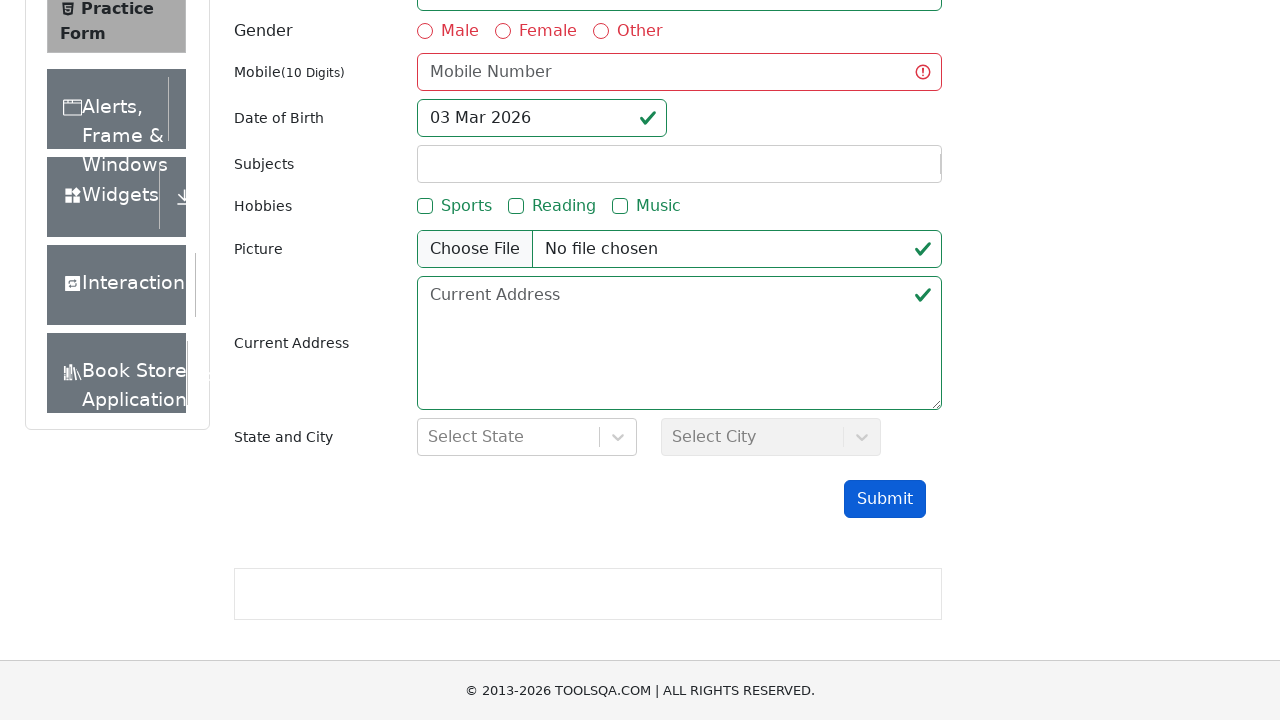

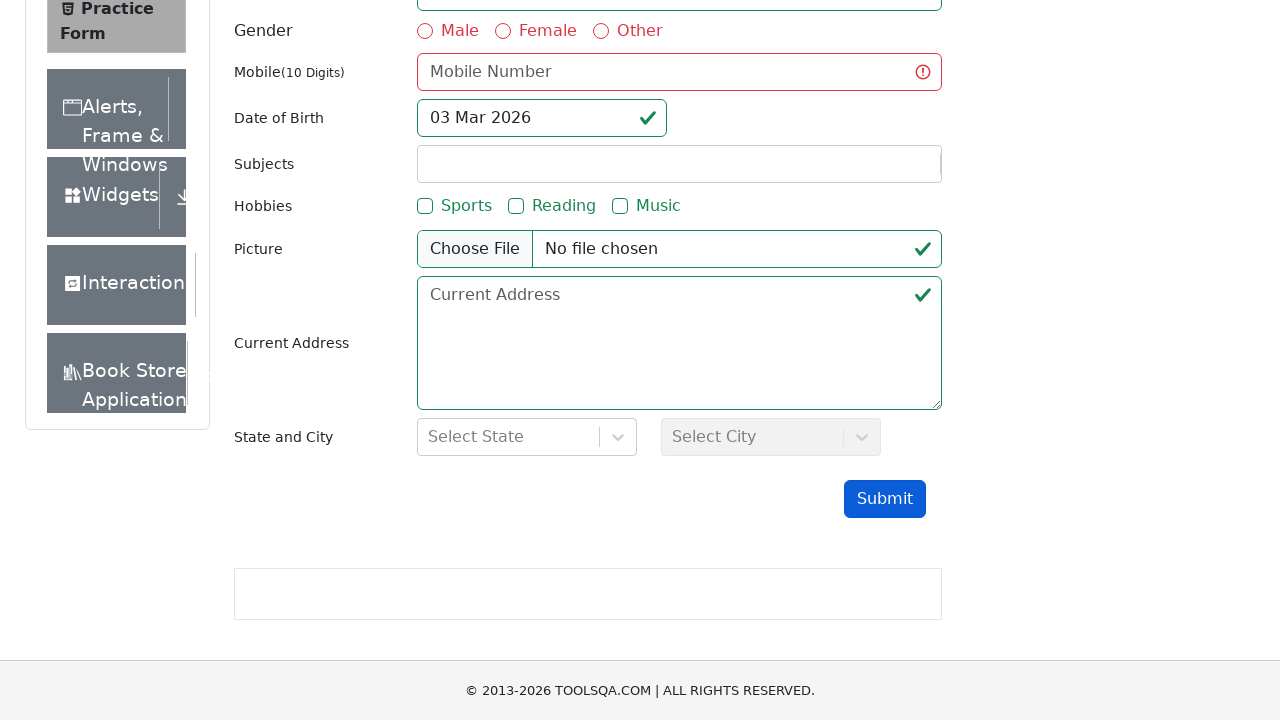